Tests the email input field functionality by entering an email address and verifying it was entered correctly

Starting URL: https://saucelabs.com/test/guinea-pig

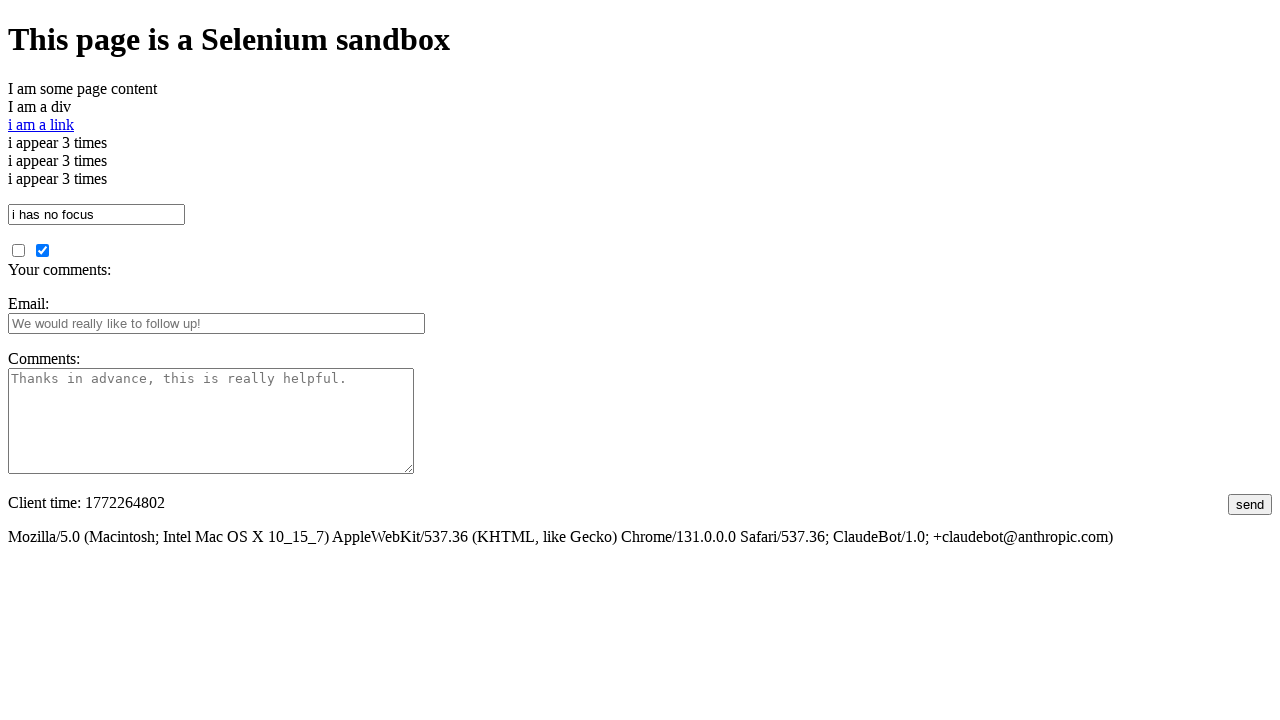

Entered email address 'abc@gmail.com' into email input field on input#fbemail
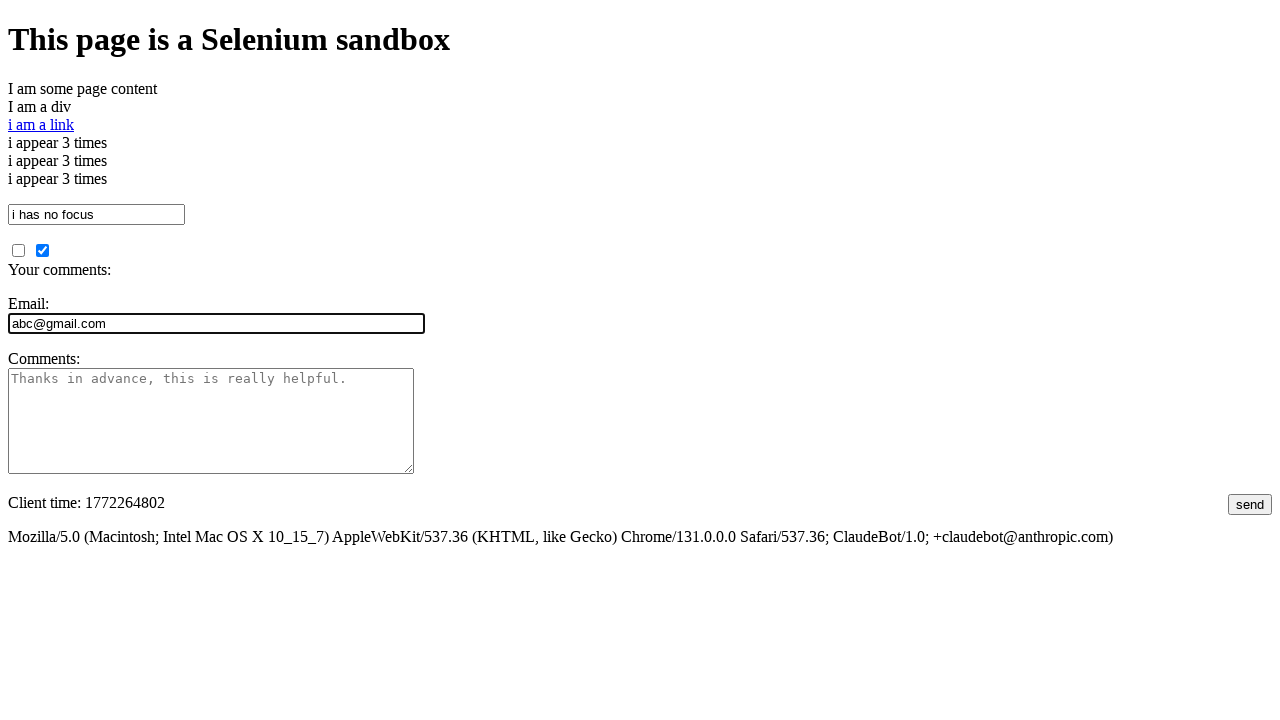

Retrieved email value from input field
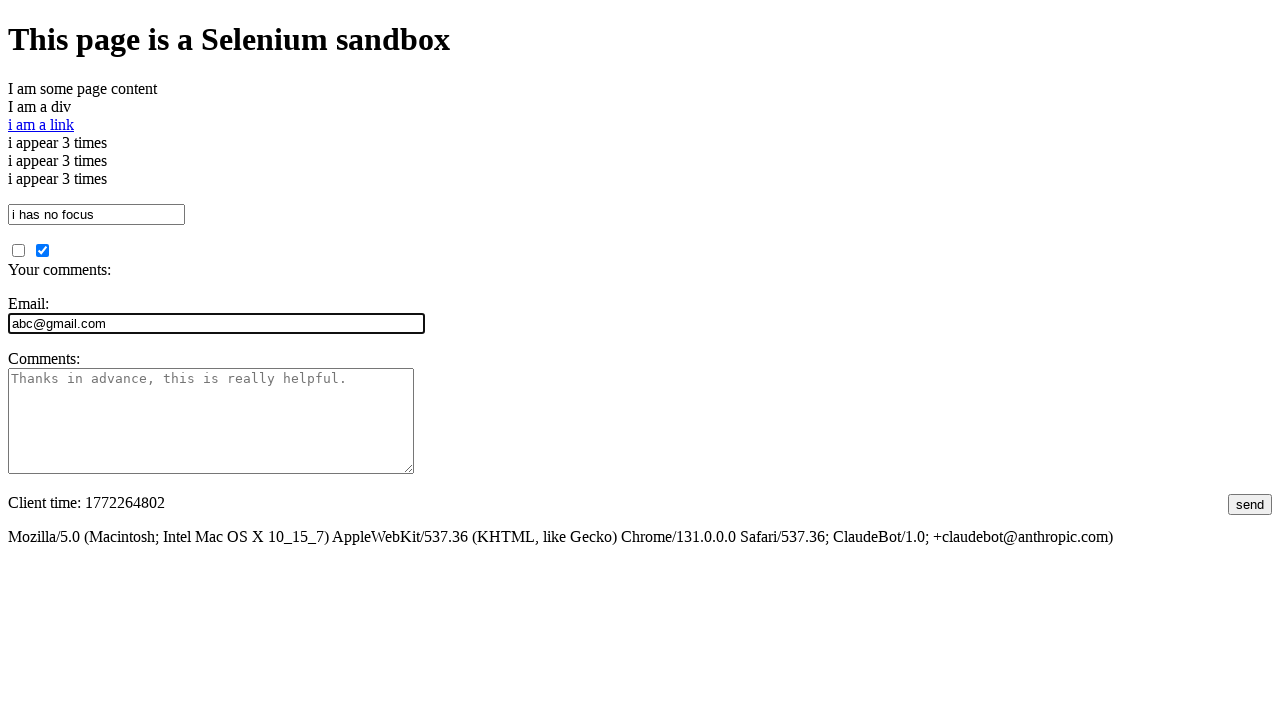

Verified email value matches expected 'abc@gmail.com'
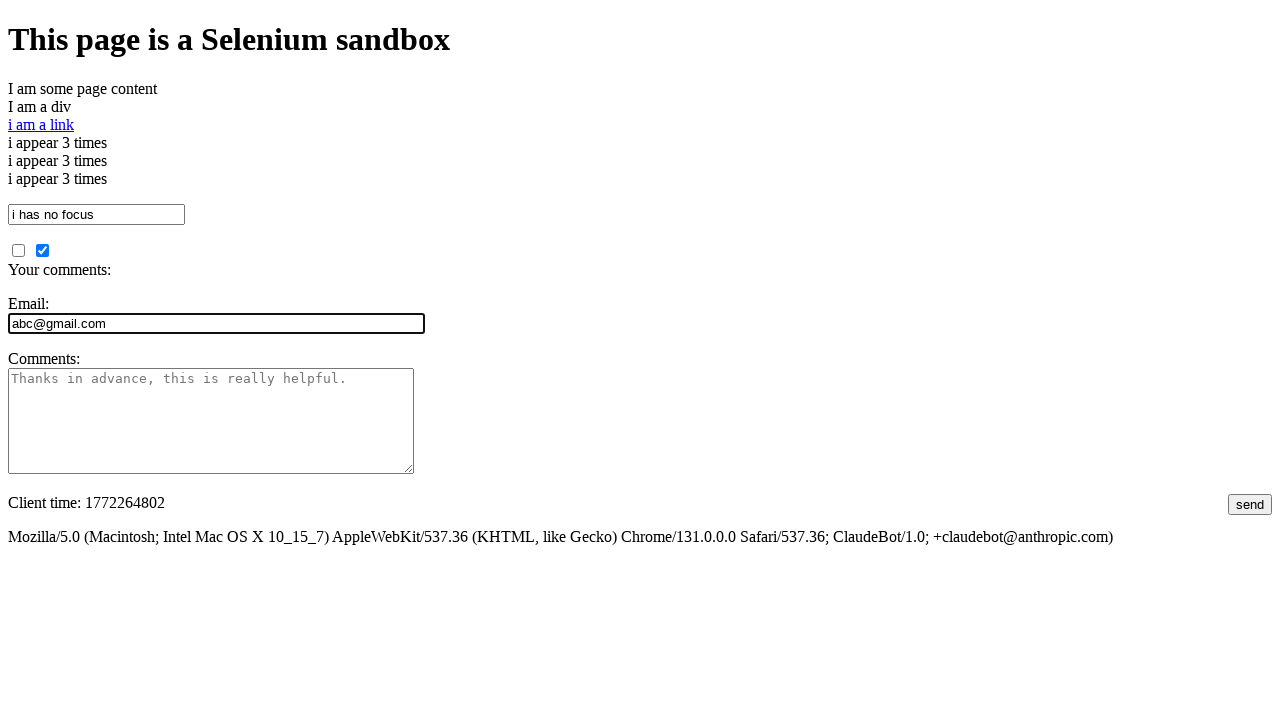

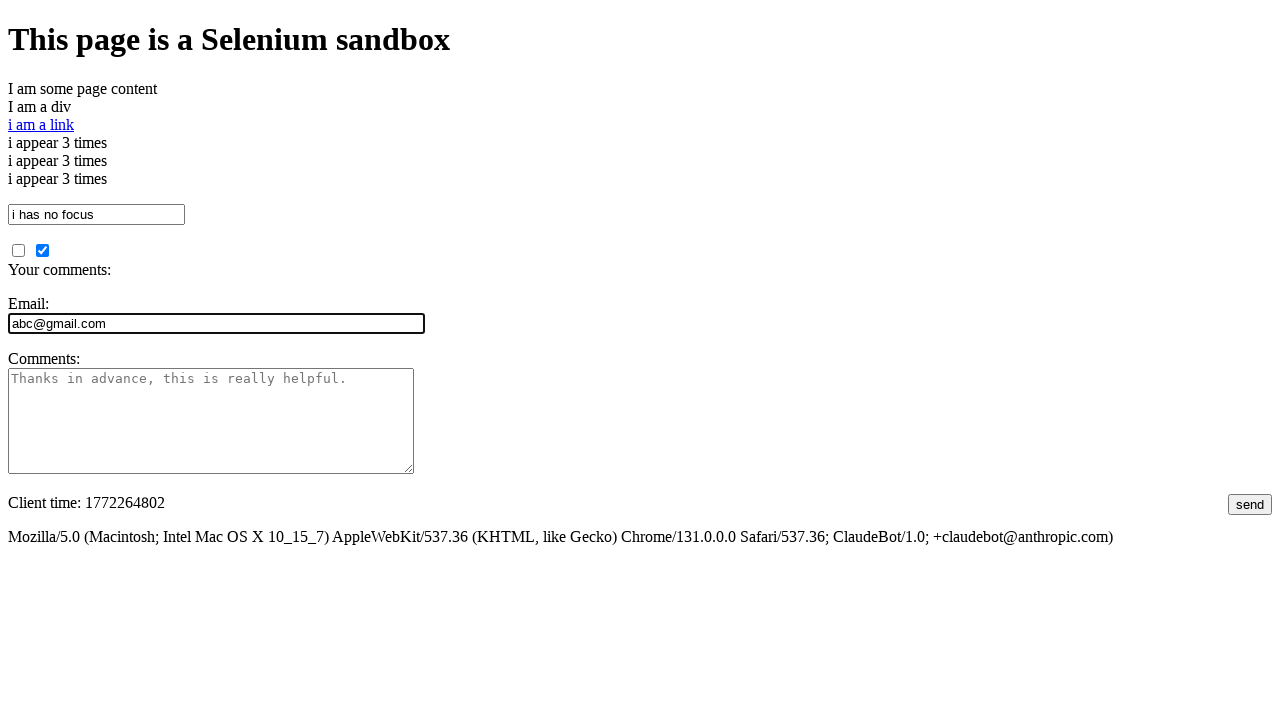